Tests that pressing Escape cancels edits and restores original text

Starting URL: https://demo.playwright.dev/todomvc

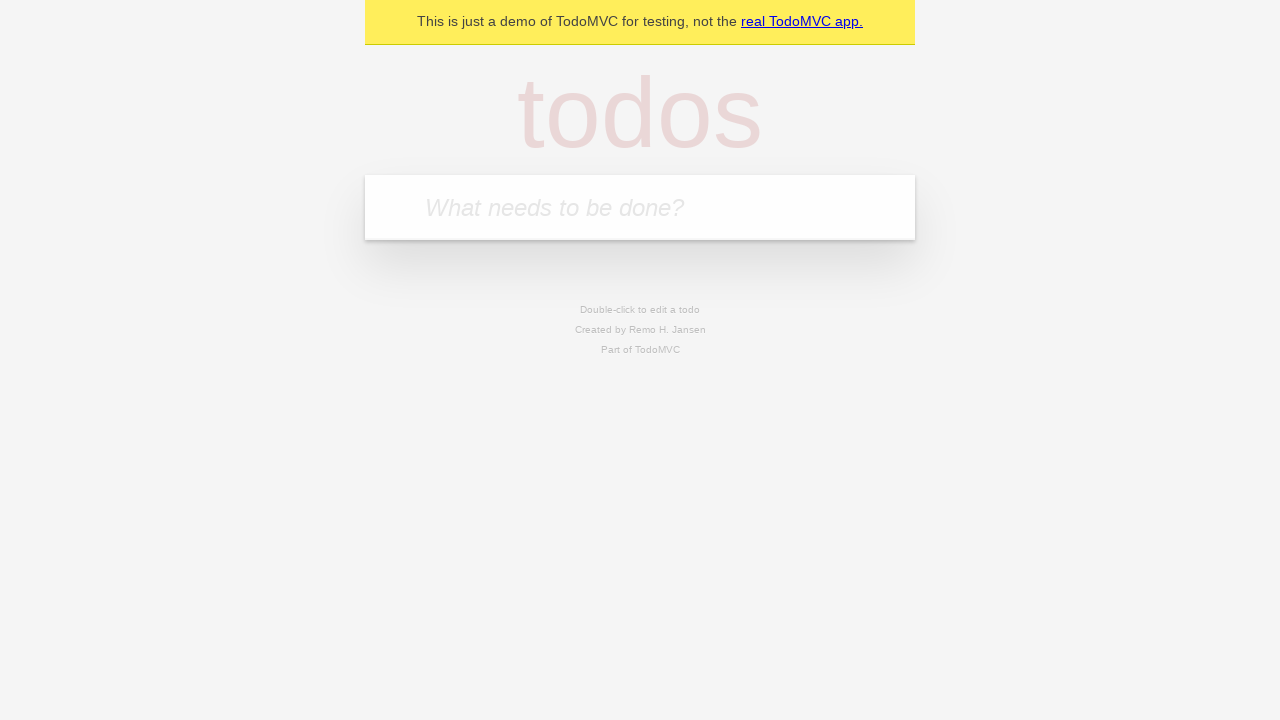

Filled todo input with 'buy some cheese' on internal:attr=[placeholder="What needs to be done?"i]
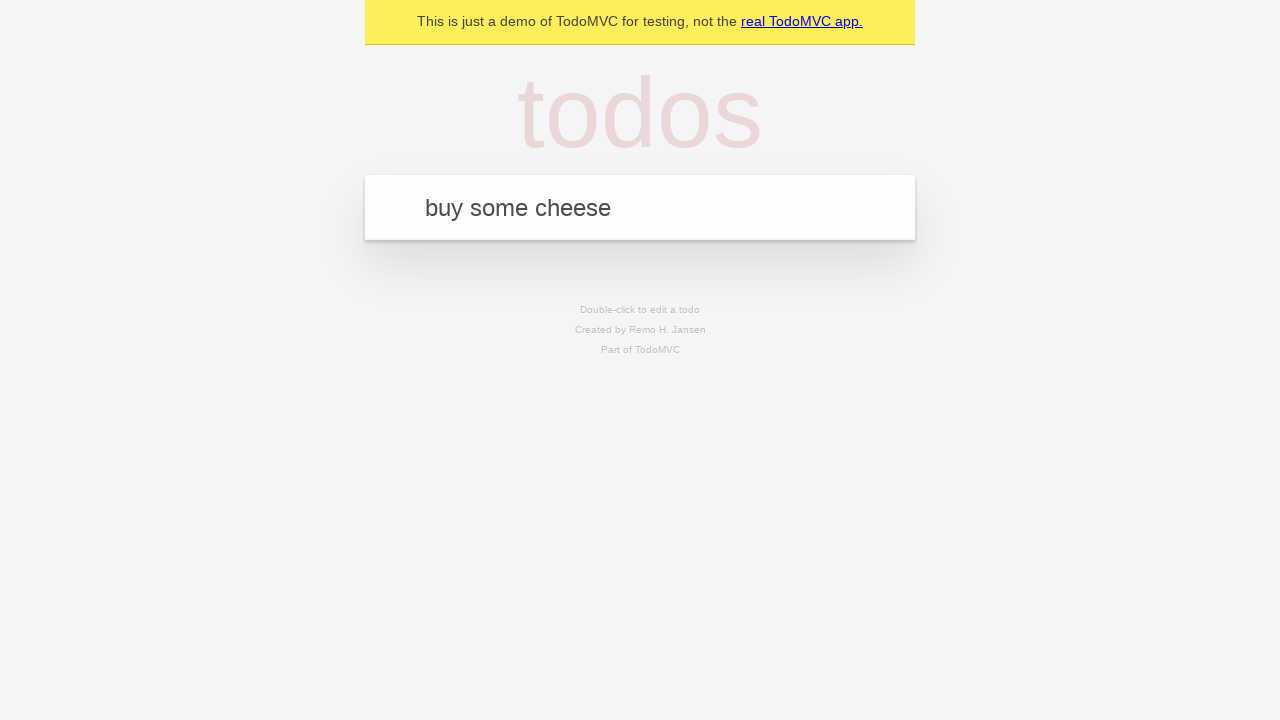

Pressed Enter to create first todo item on internal:attr=[placeholder="What needs to be done?"i]
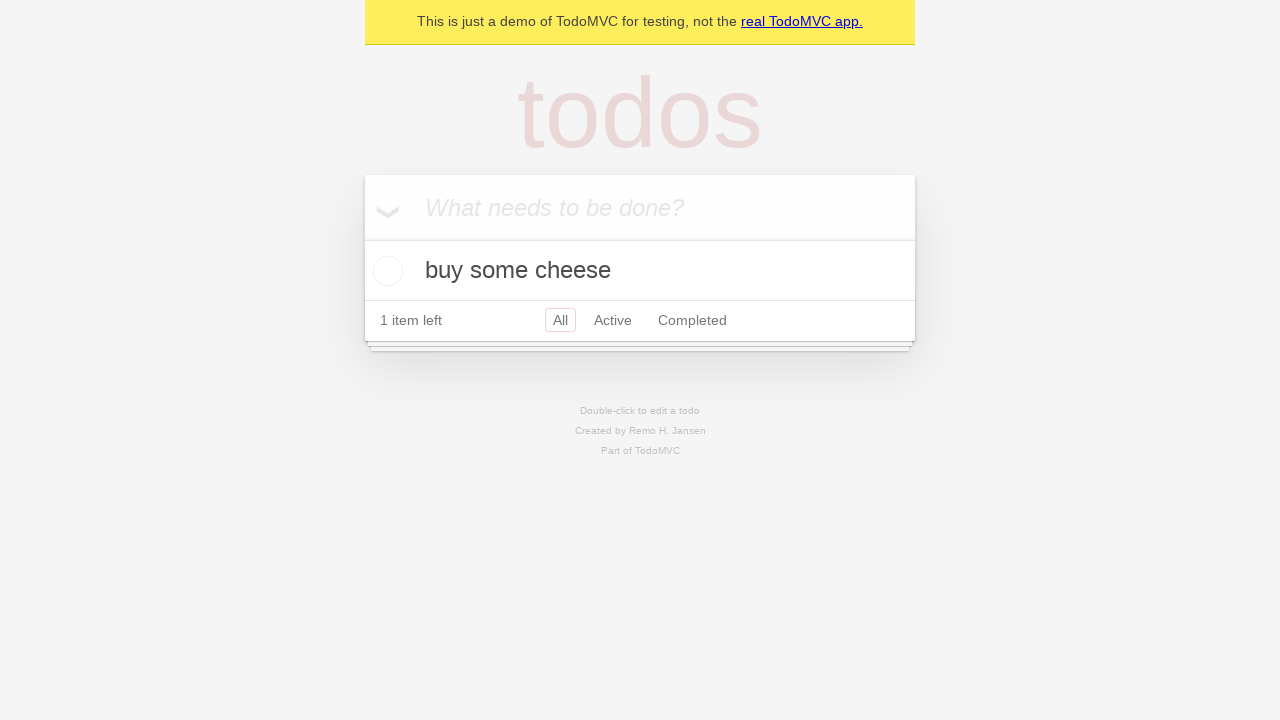

Filled todo input with 'feed the cat' on internal:attr=[placeholder="What needs to be done?"i]
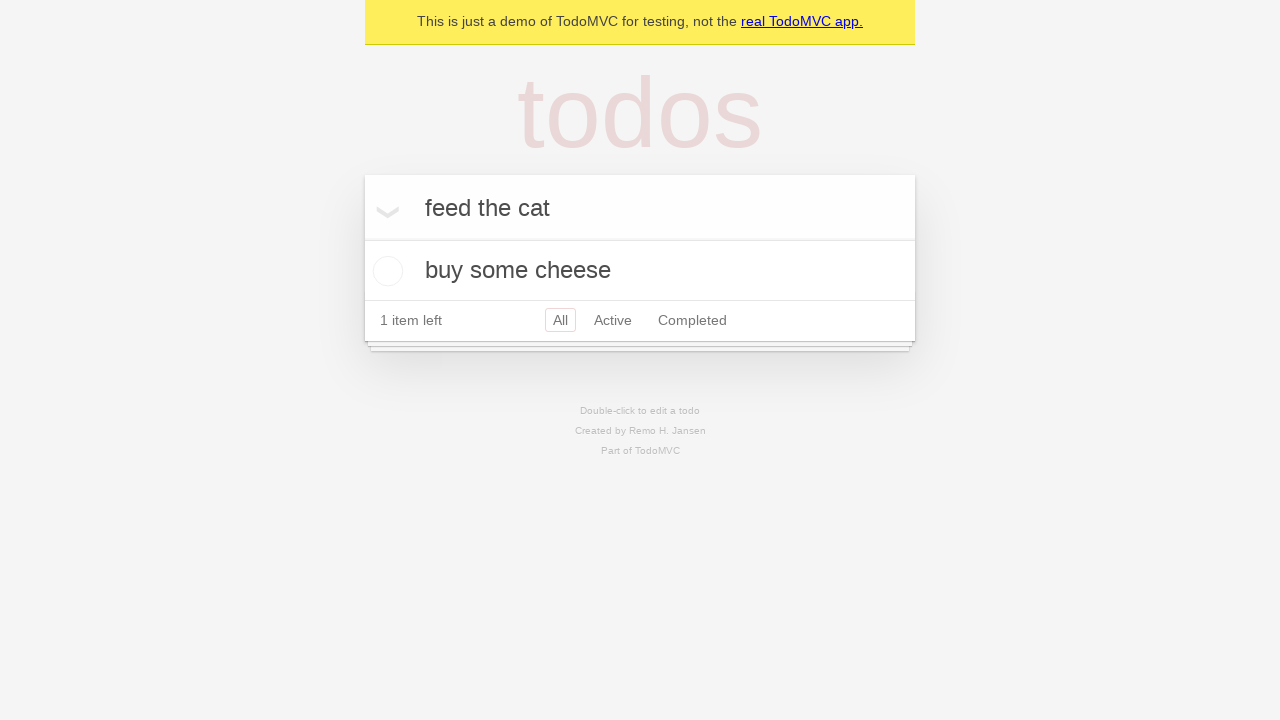

Pressed Enter to create second todo item on internal:attr=[placeholder="What needs to be done?"i]
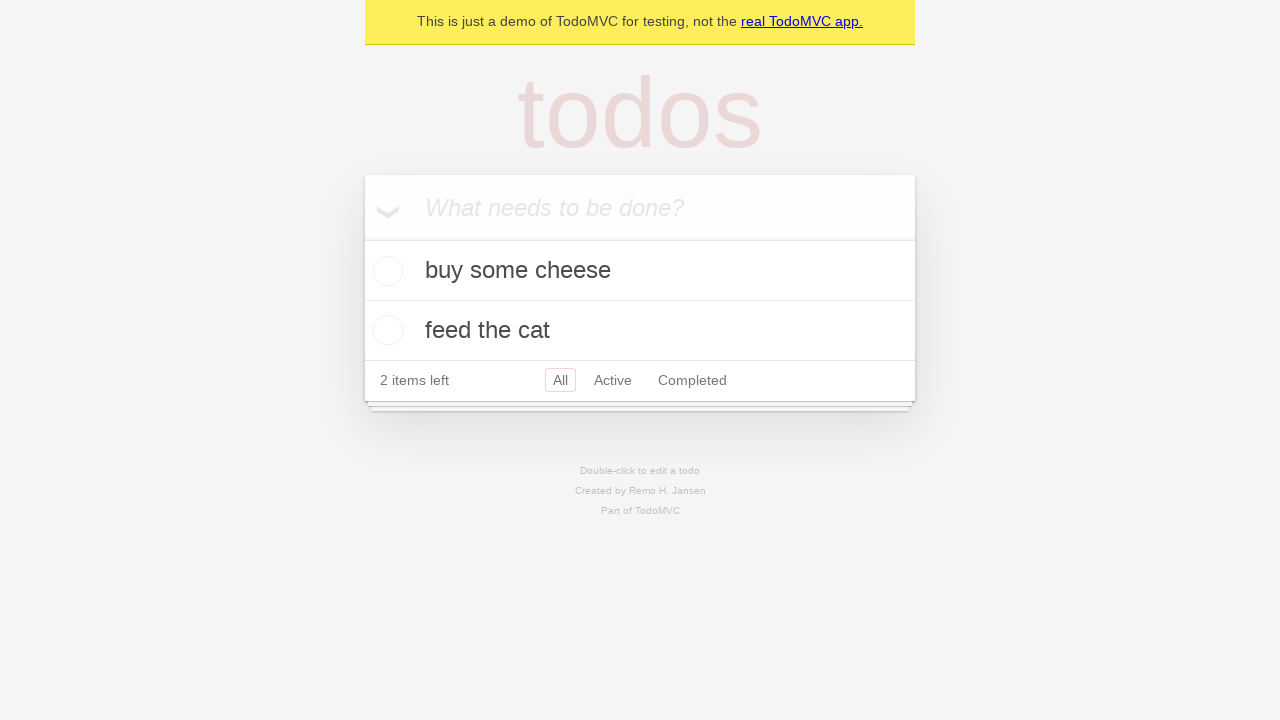

Filled todo input with 'book a doctors appointment' on internal:attr=[placeholder="What needs to be done?"i]
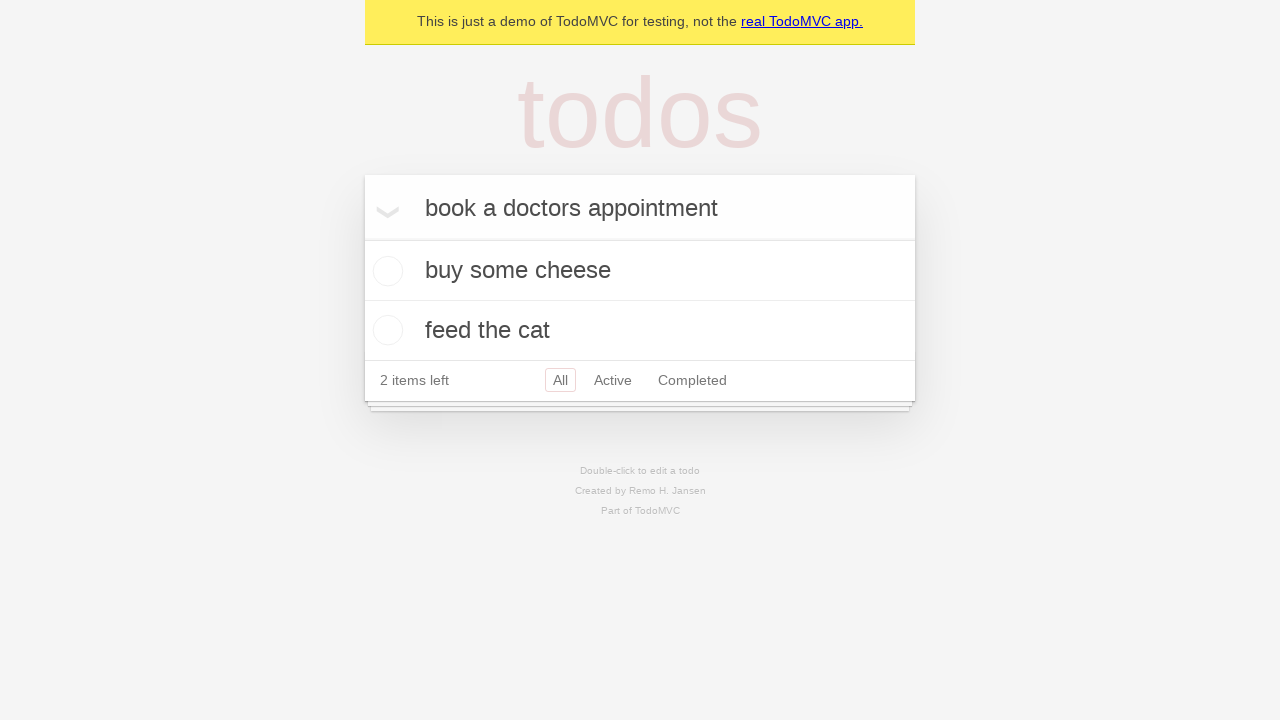

Pressed Enter to create third todo item on internal:attr=[placeholder="What needs to be done?"i]
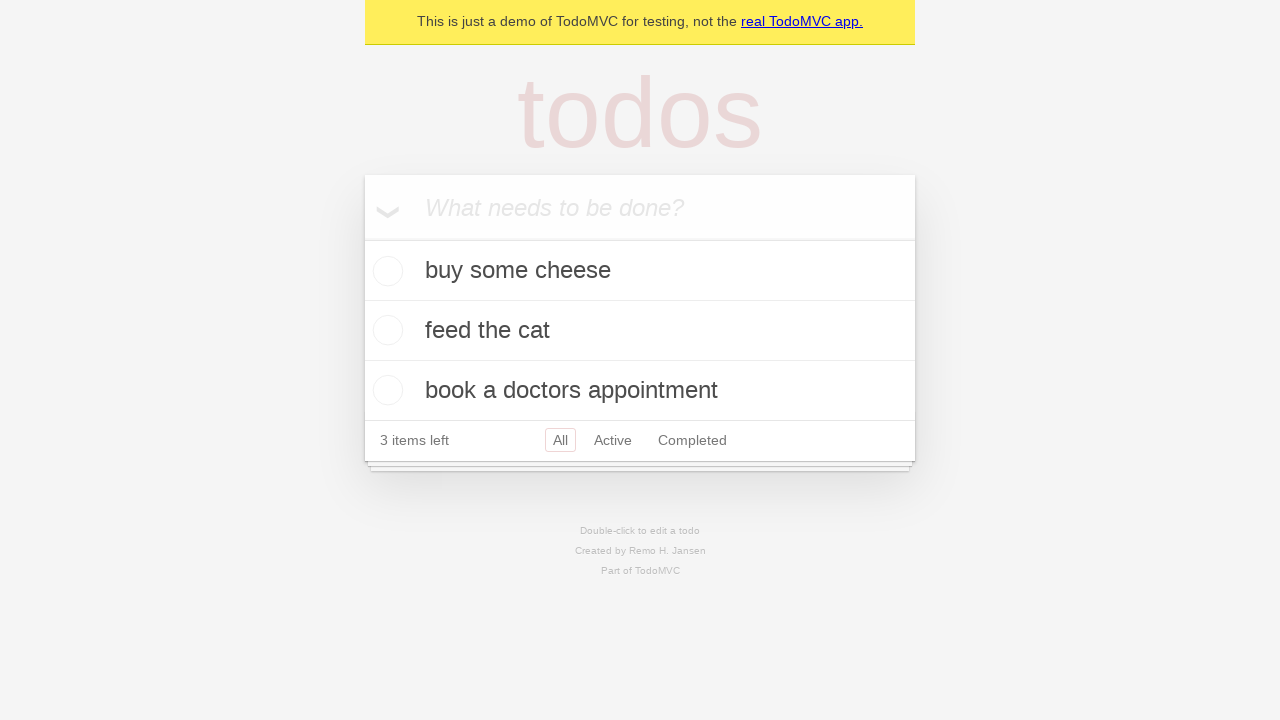

Double-clicked second todo item to enter edit mode at (640, 331) on internal:testid=[data-testid="todo-item"s] >> nth=1
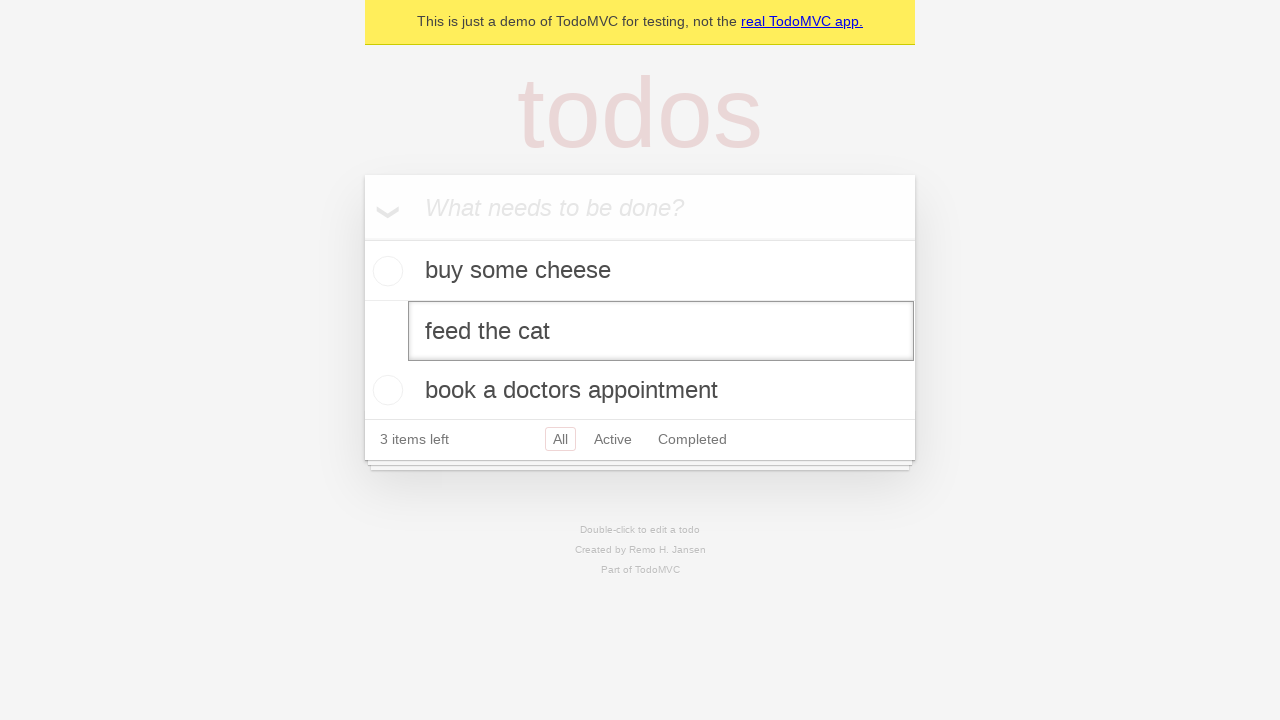

Filled edit field with 'buy some sausages' on internal:testid=[data-testid="todo-item"s] >> nth=1 >> internal:role=textbox[nam
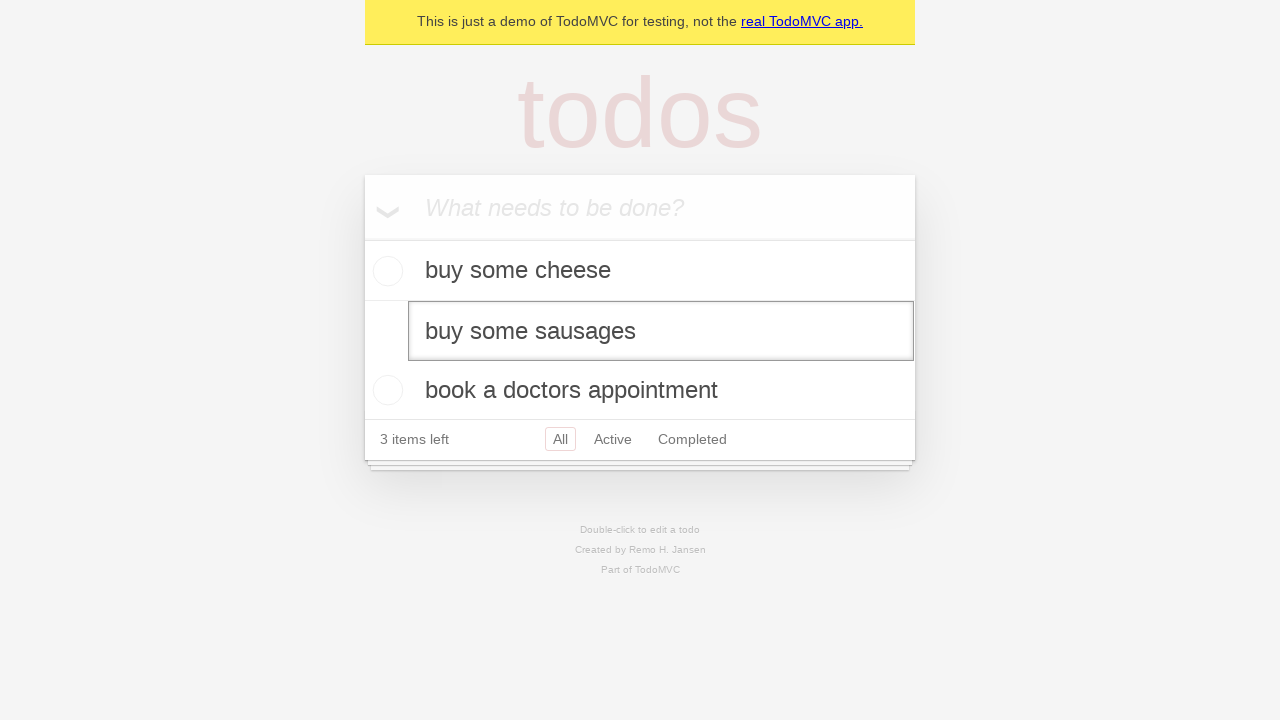

Pressed Escape to cancel edit and restore original text on internal:testid=[data-testid="todo-item"s] >> nth=1 >> internal:role=textbox[nam
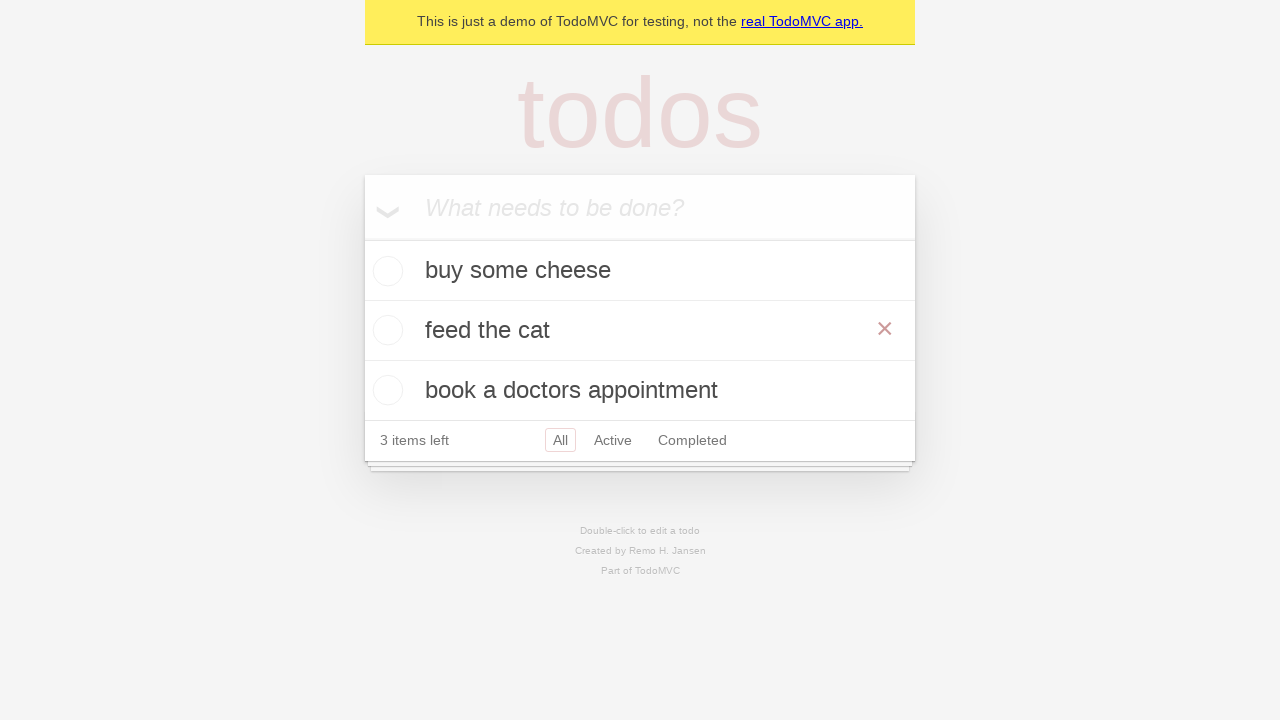

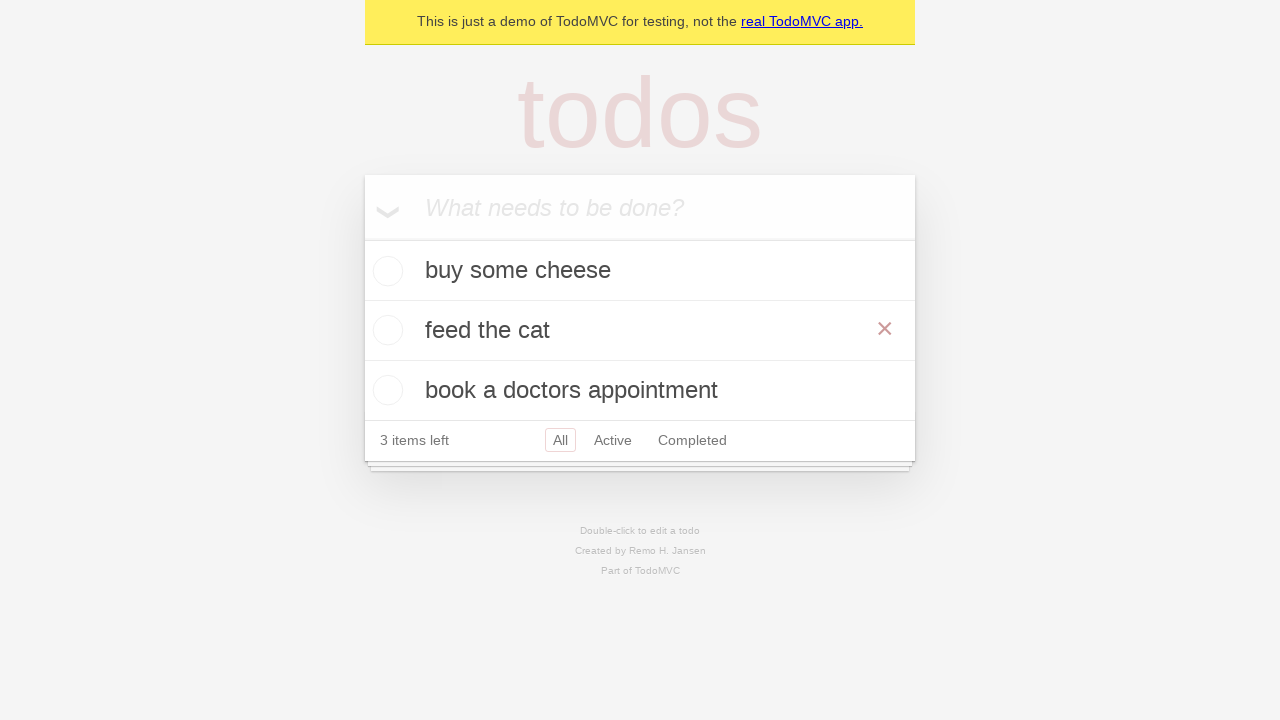